Tests that entered text is trimmed when editing a todo item

Starting URL: https://demo.playwright.dev/todomvc

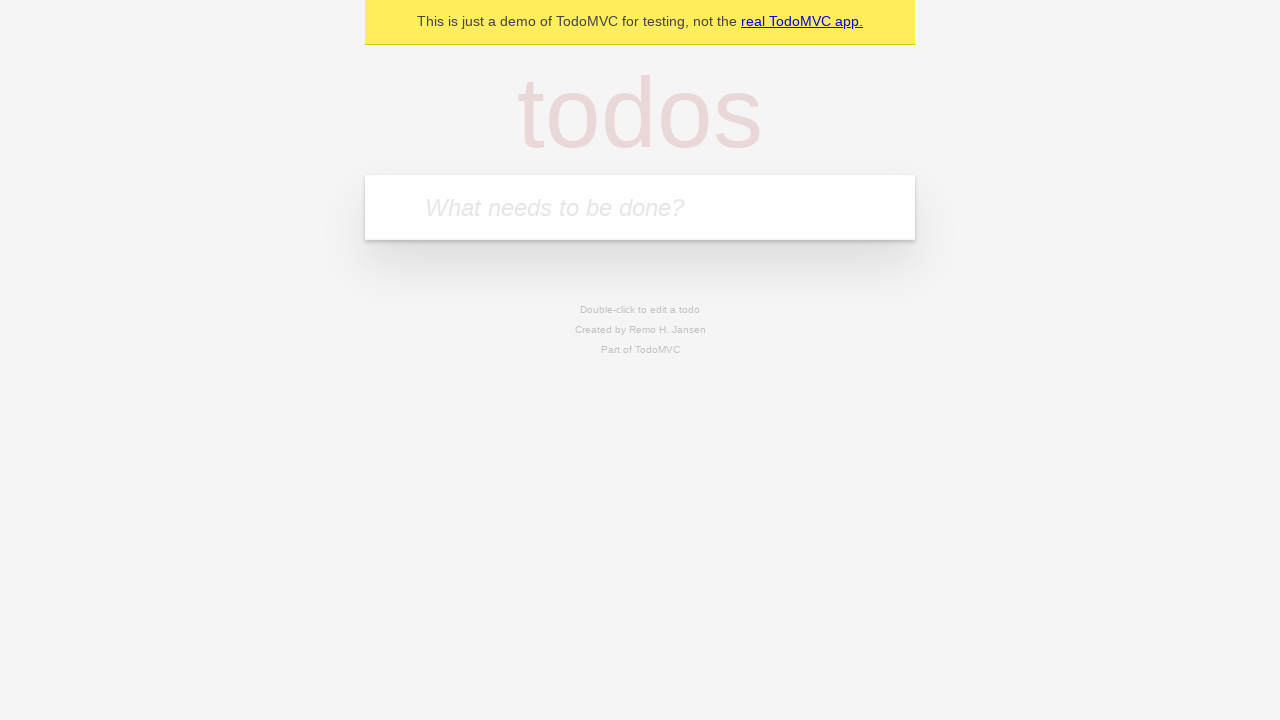

Filled todo input with 'buy some cheese' on internal:attr=[placeholder="What needs to be done?"i]
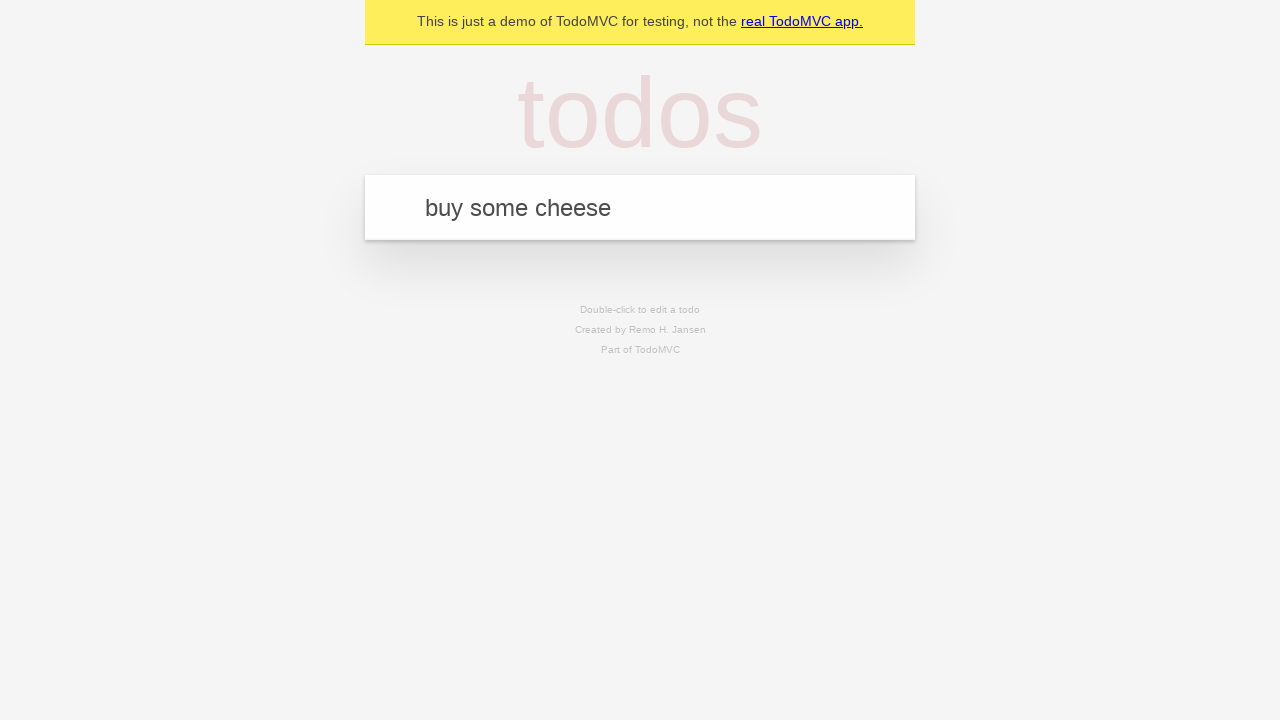

Pressed Enter to create first todo on internal:attr=[placeholder="What needs to be done?"i]
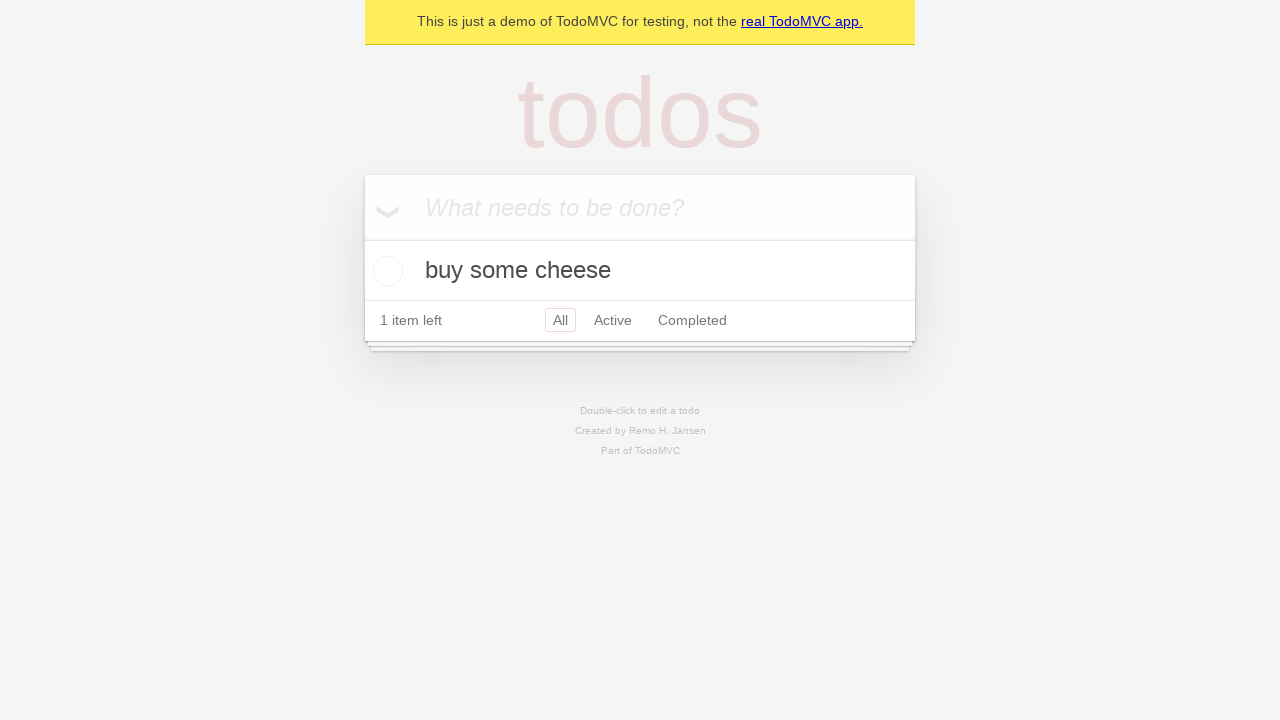

Filled todo input with 'feed the cat' on internal:attr=[placeholder="What needs to be done?"i]
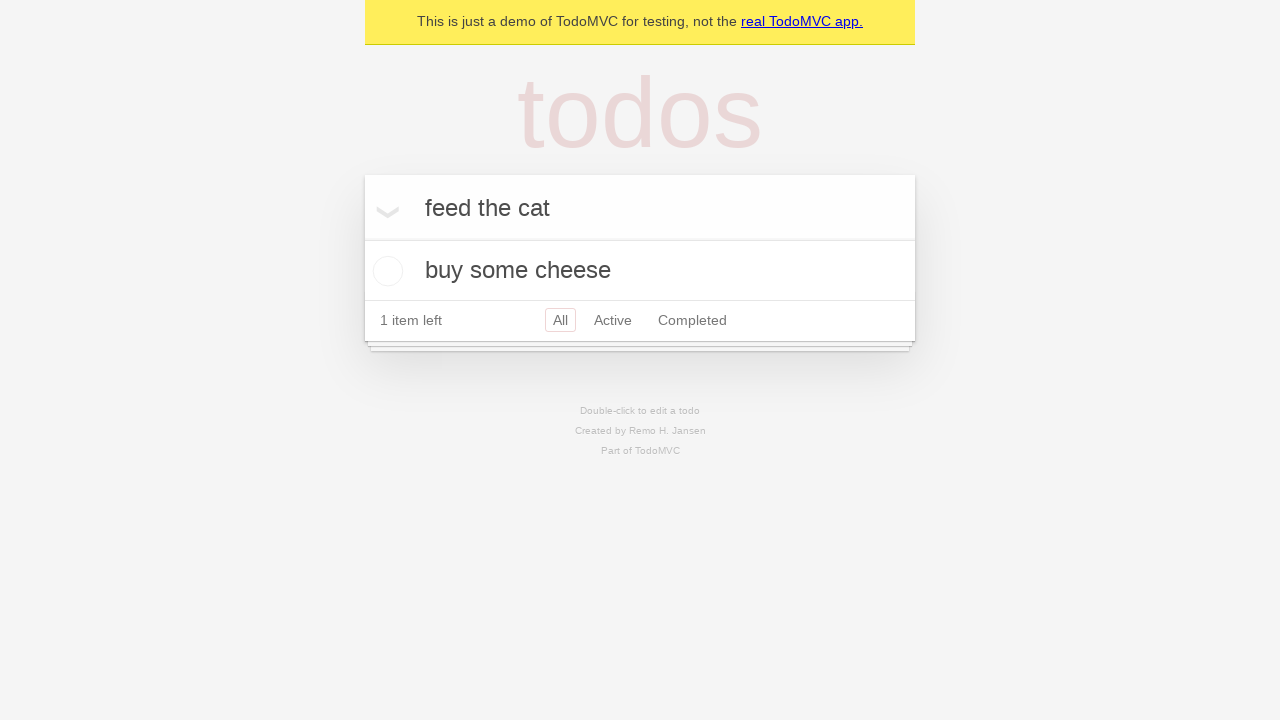

Pressed Enter to create second todo on internal:attr=[placeholder="What needs to be done?"i]
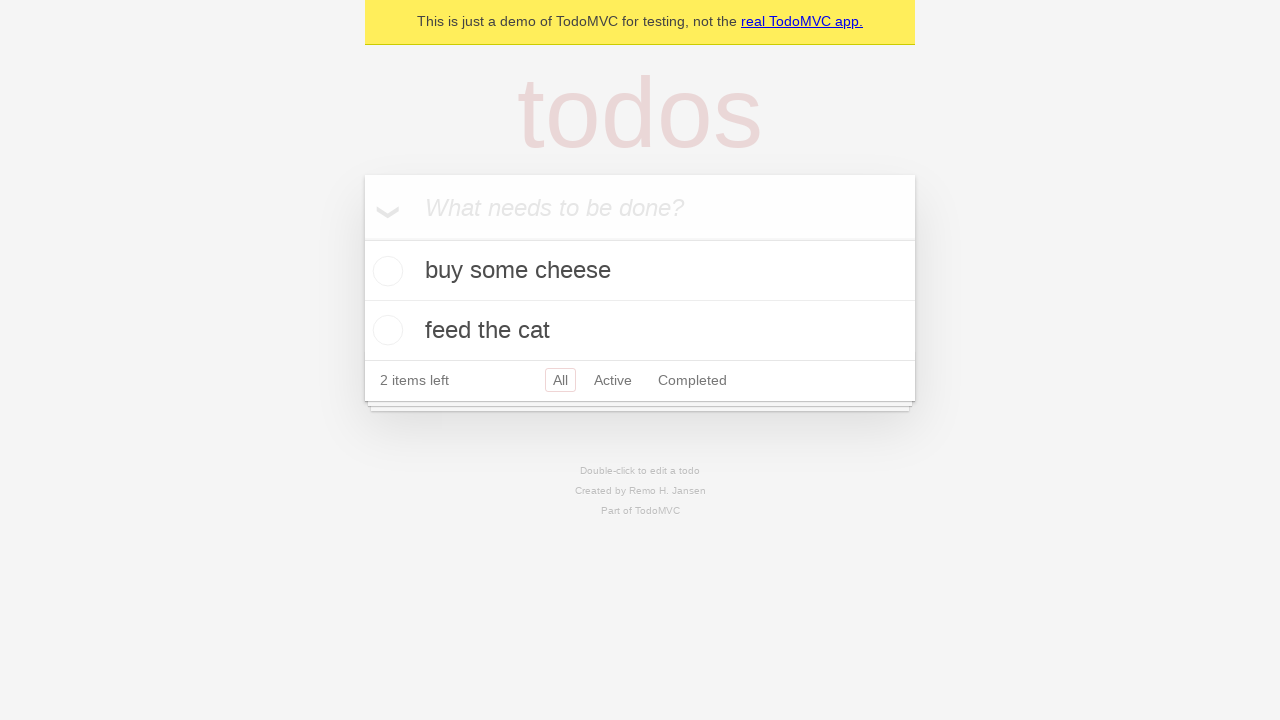

Filled todo input with 'book a doctors appointment' on internal:attr=[placeholder="What needs to be done?"i]
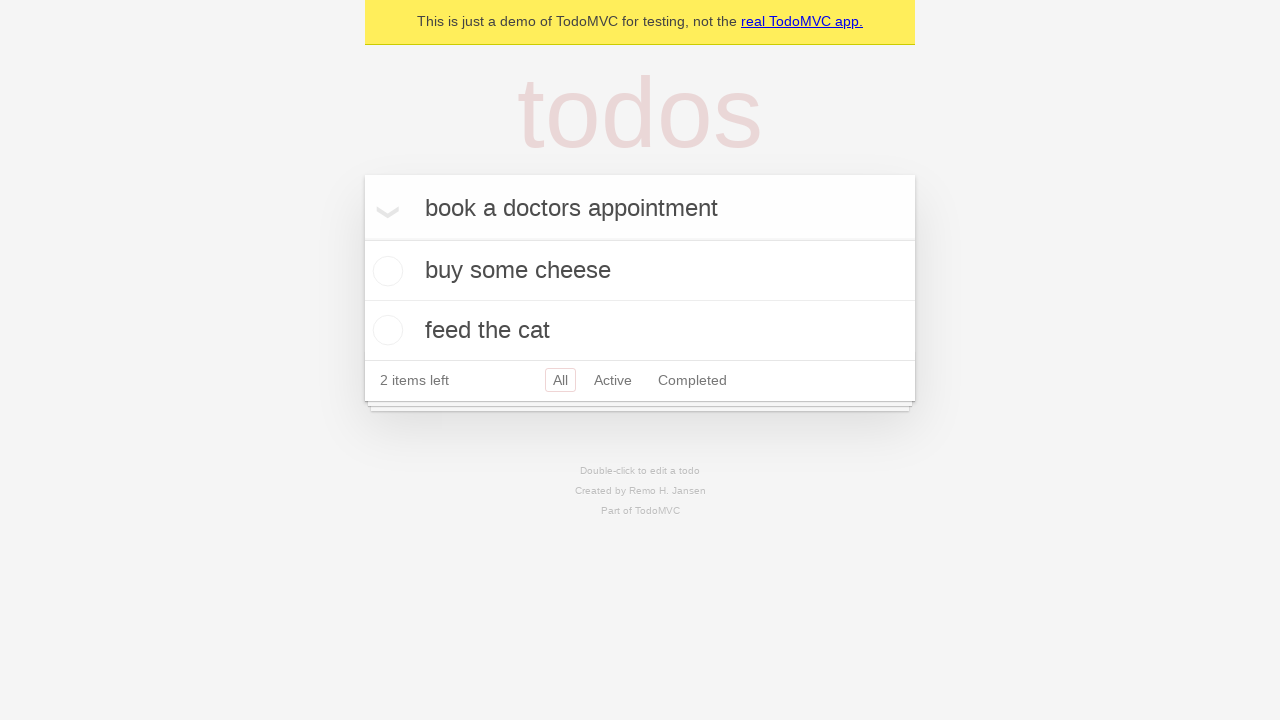

Pressed Enter to create third todo on internal:attr=[placeholder="What needs to be done?"i]
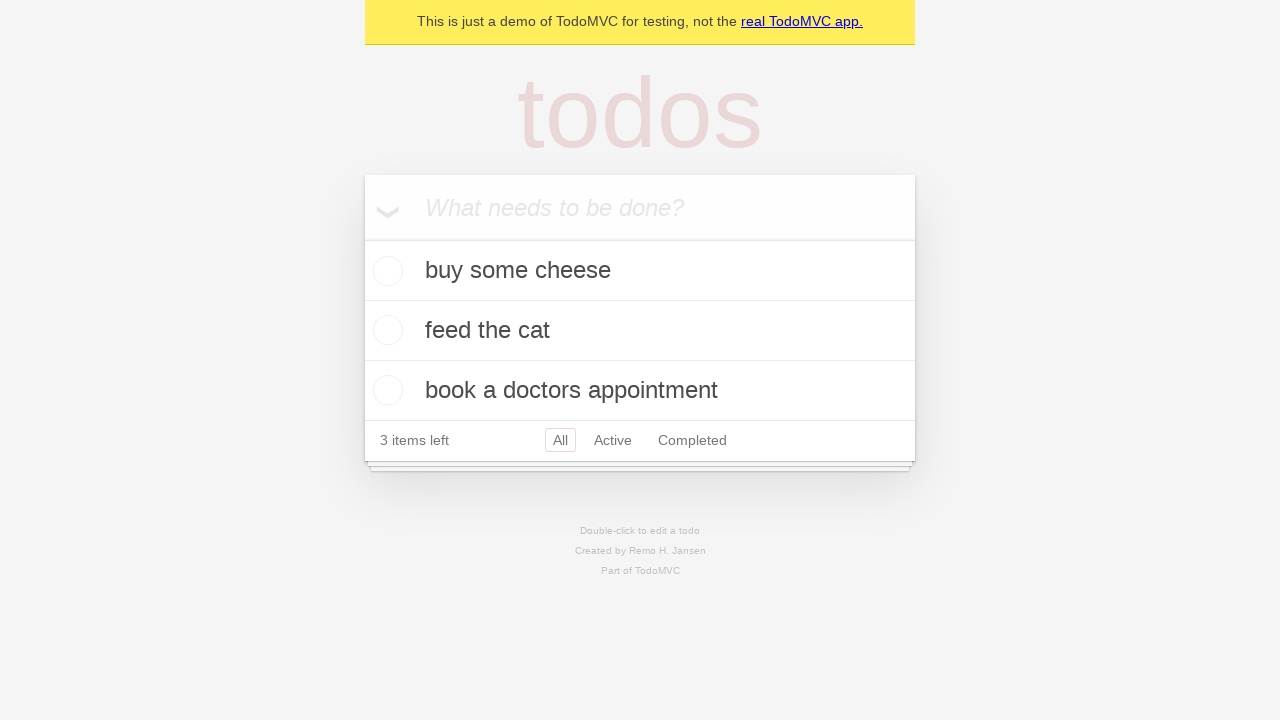

Double-clicked second todo item to enter edit mode at (640, 331) on internal:testid=[data-testid="todo-item"s] >> nth=1
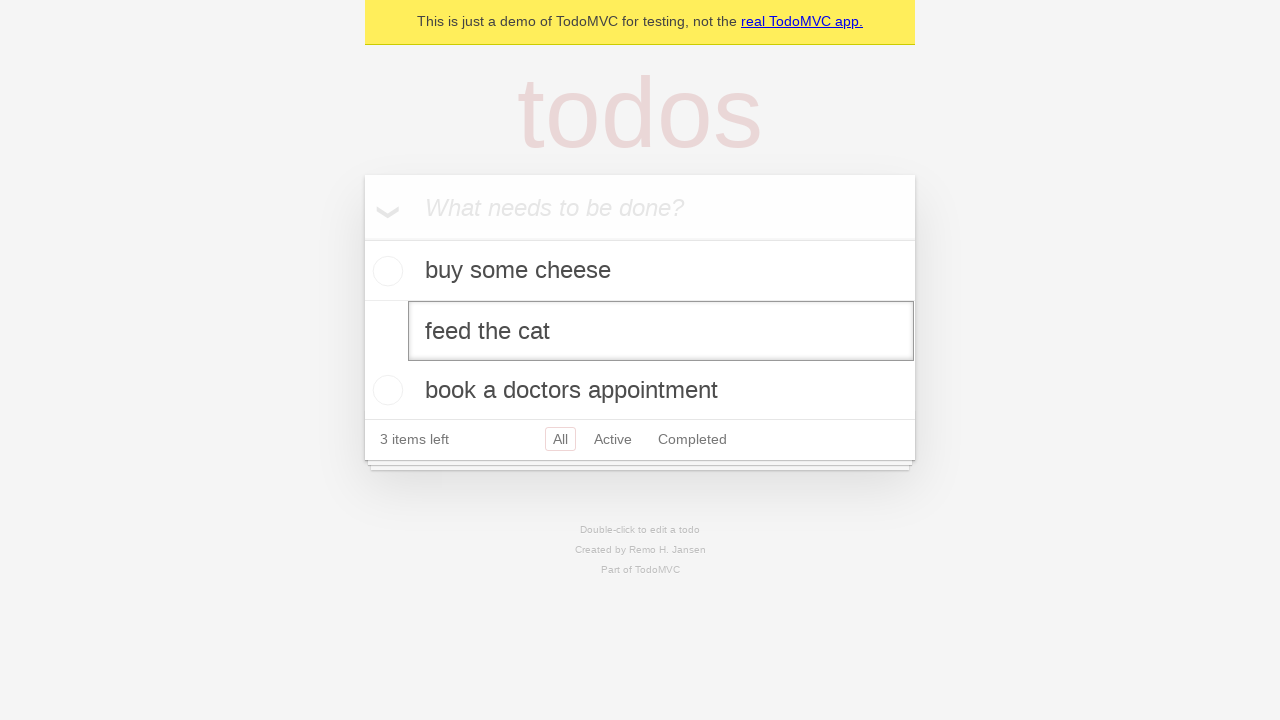

Filled edit textbox with '    buy some sausages    ' (with leading and trailing whitespace) on internal:testid=[data-testid="todo-item"s] >> nth=1 >> internal:role=textbox[nam
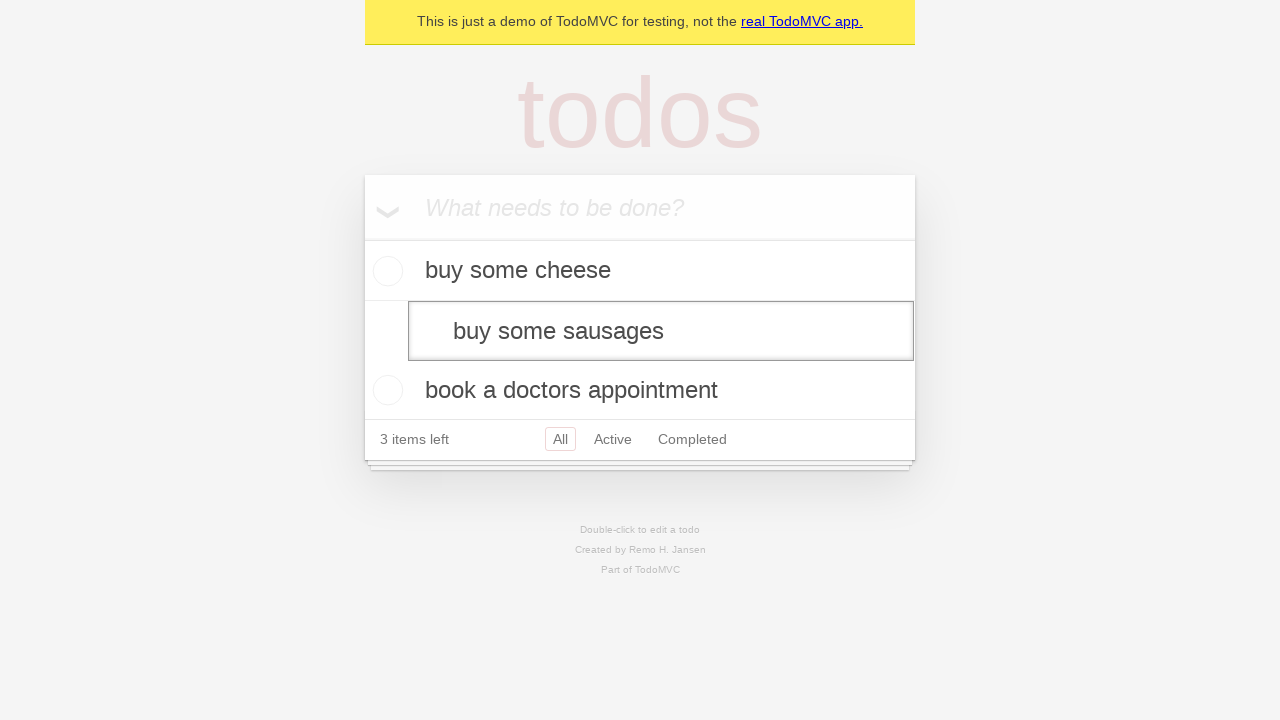

Pressed Enter to save edited todo with whitespace trimming on internal:testid=[data-testid="todo-item"s] >> nth=1 >> internal:role=textbox[nam
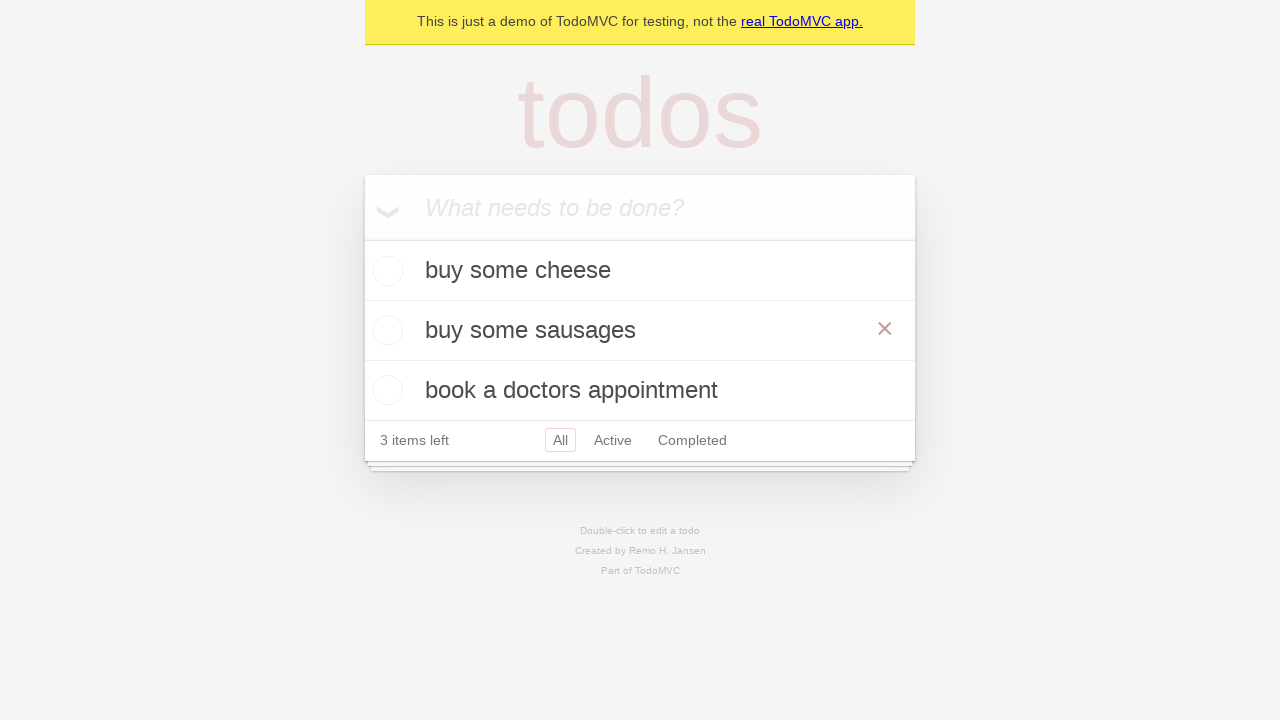

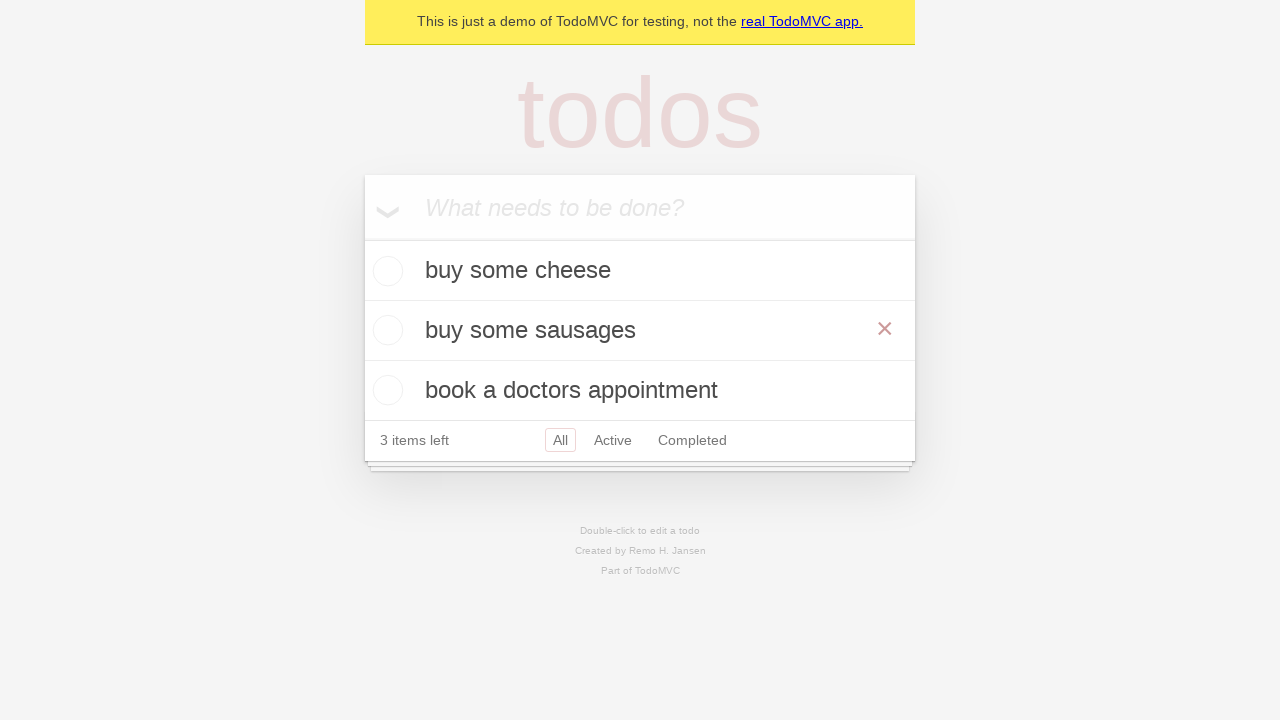